Tests the Entry Ad page functionality by waiting for a modal advertisement to appear and then clicking to close it.

Starting URL: http://the-internet.herokuapp.com/entry_ad

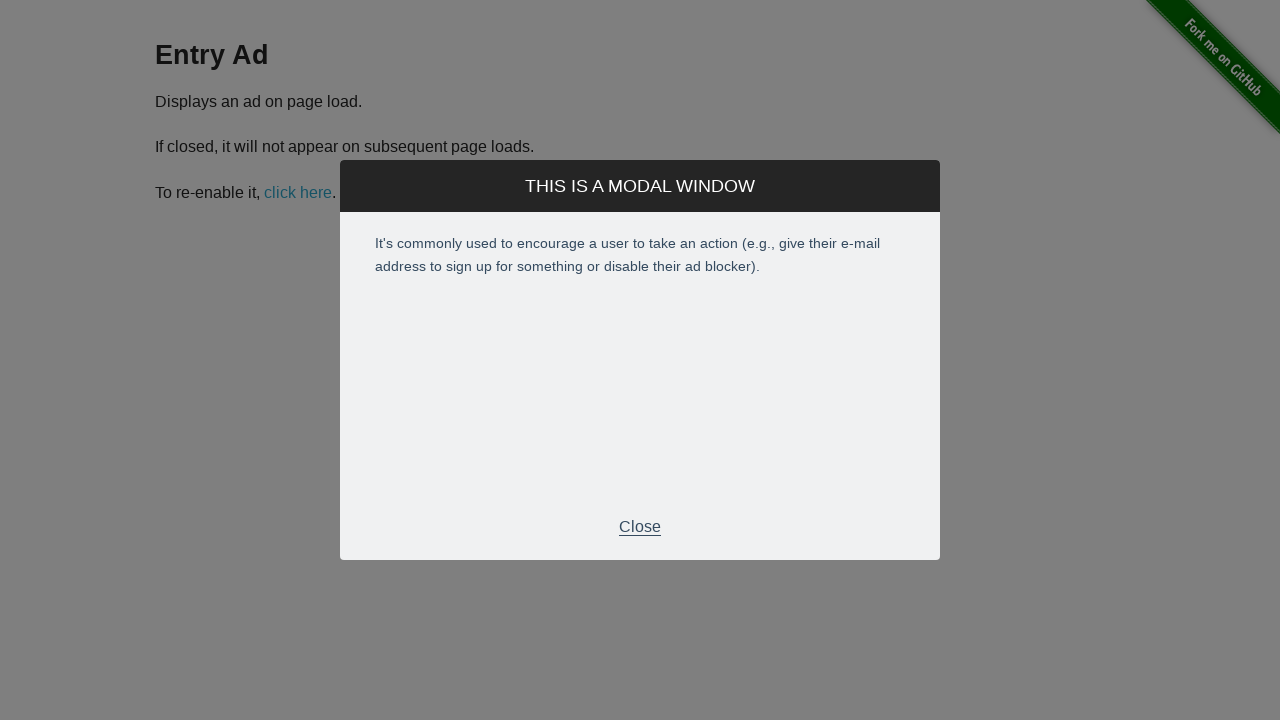

Entry Ad modal advertisement appeared and became visible
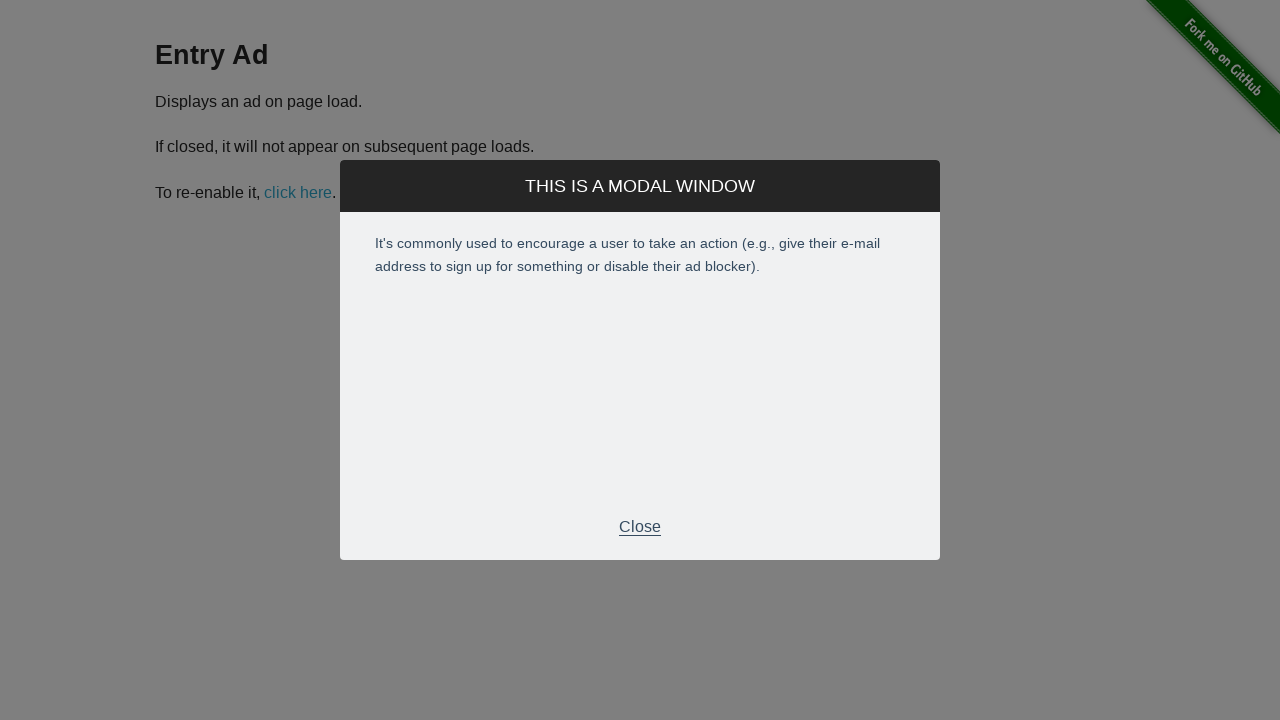

Clicked close button in modal footer to dismiss the advertisement at (640, 527) on div.modal-footer
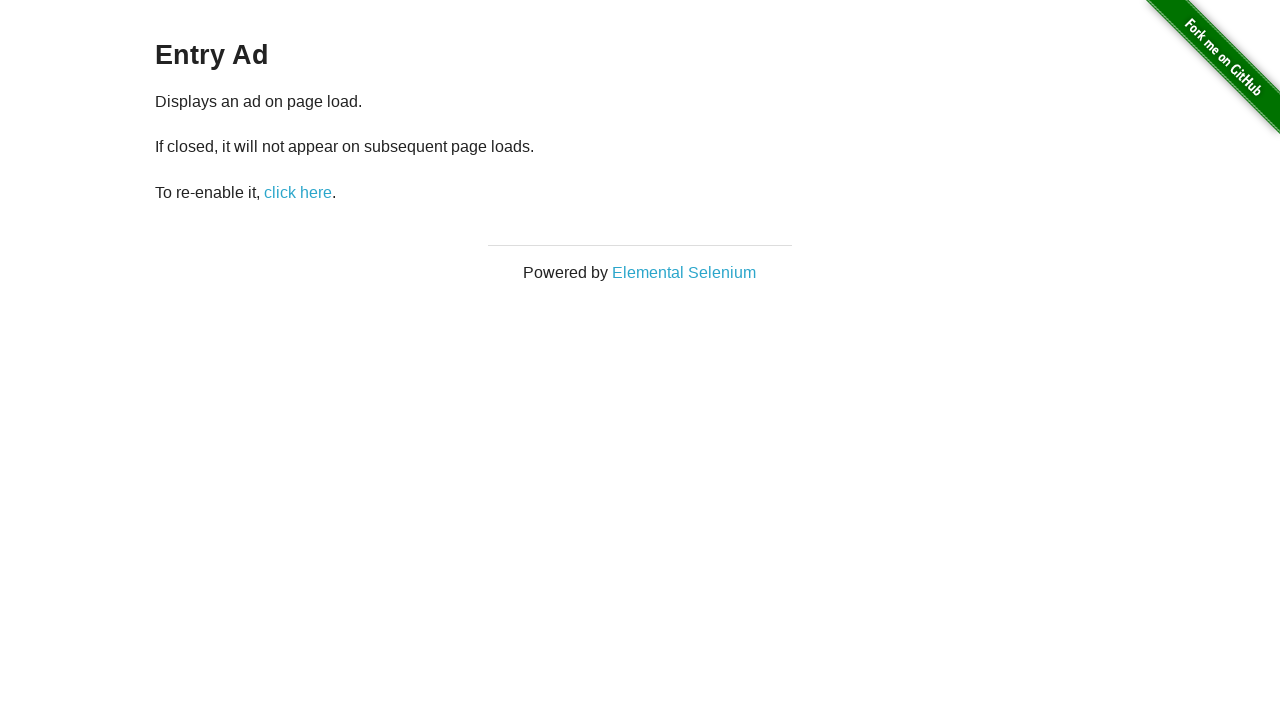

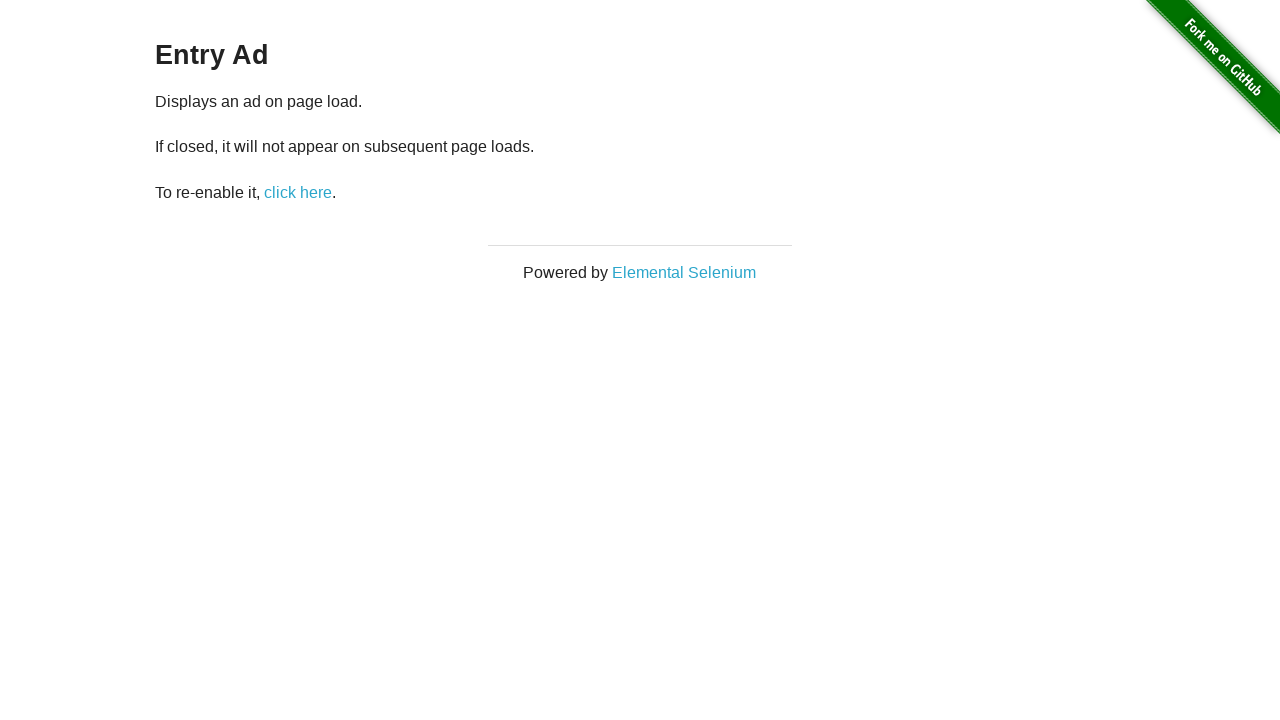